Tests that the All filter displays all todo items regardless of completion status by cycling through Active, Completed, and All filters.

Starting URL: https://todomvc.com/examples/react/dist/

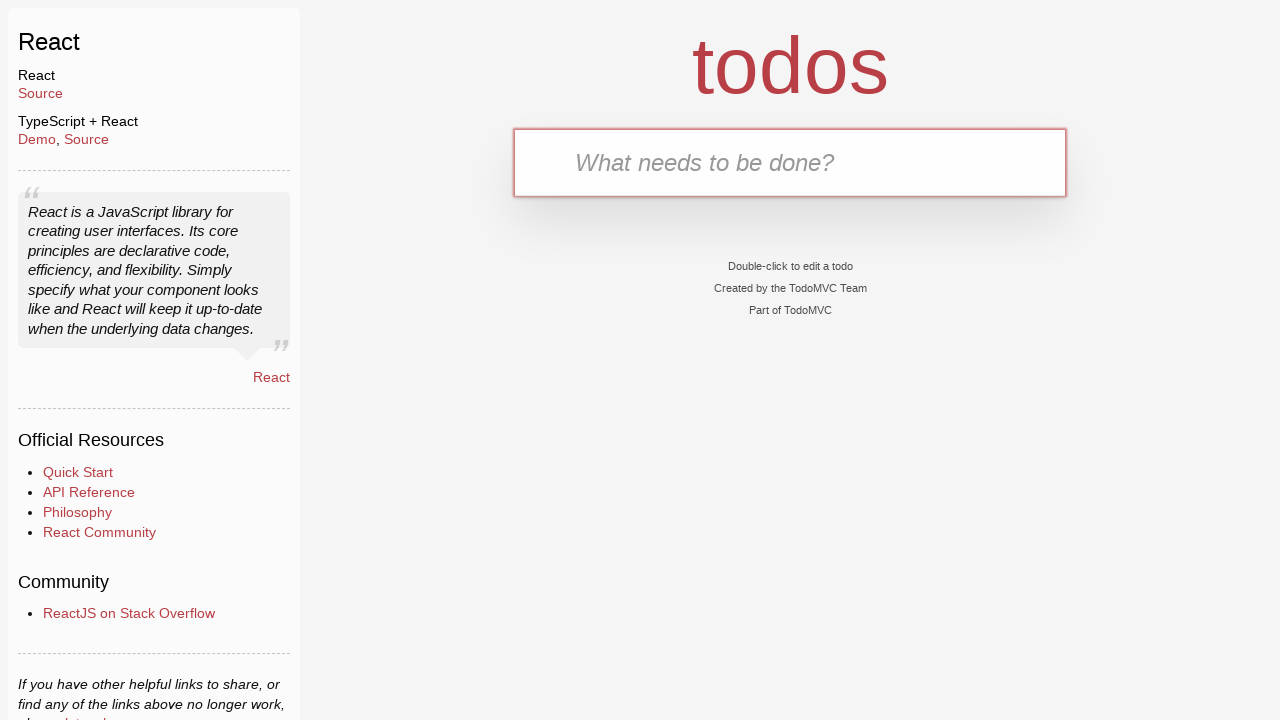

Filled first todo input with 'buy some cheese' on .new-todo
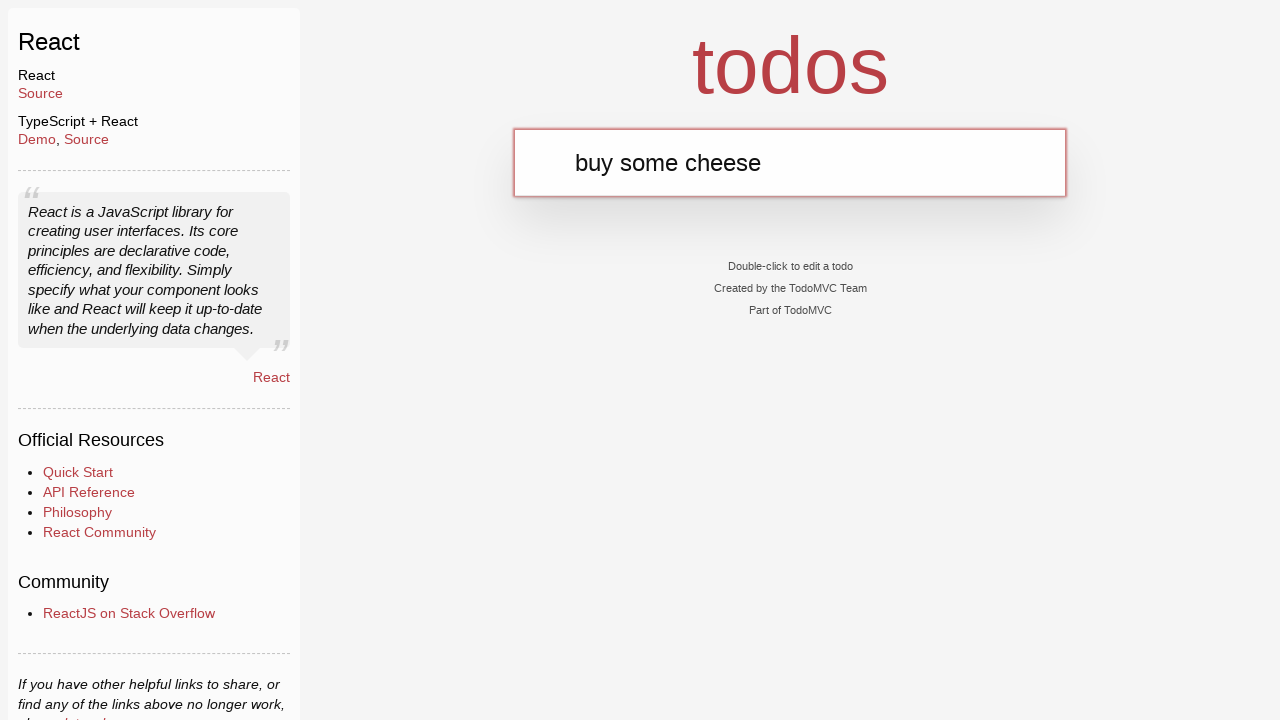

Pressed Enter to create first todo item on .new-todo
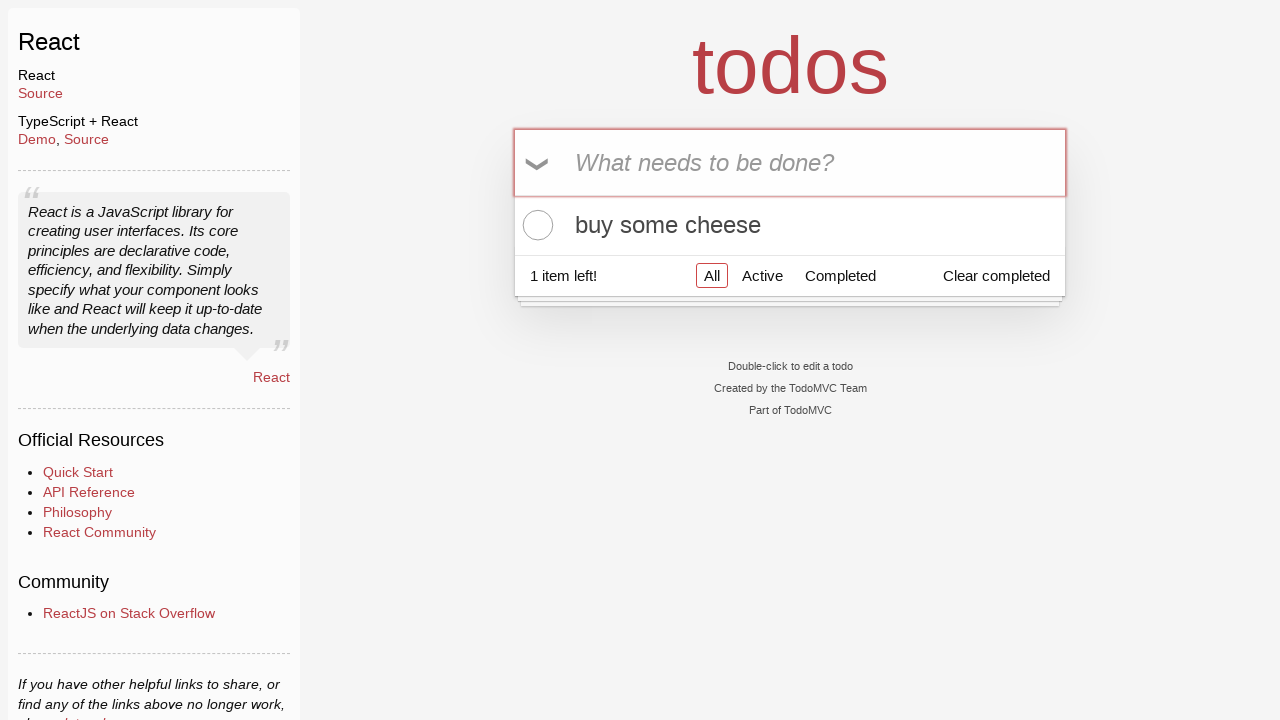

Filled second todo input with 'feed the cat' on .new-todo
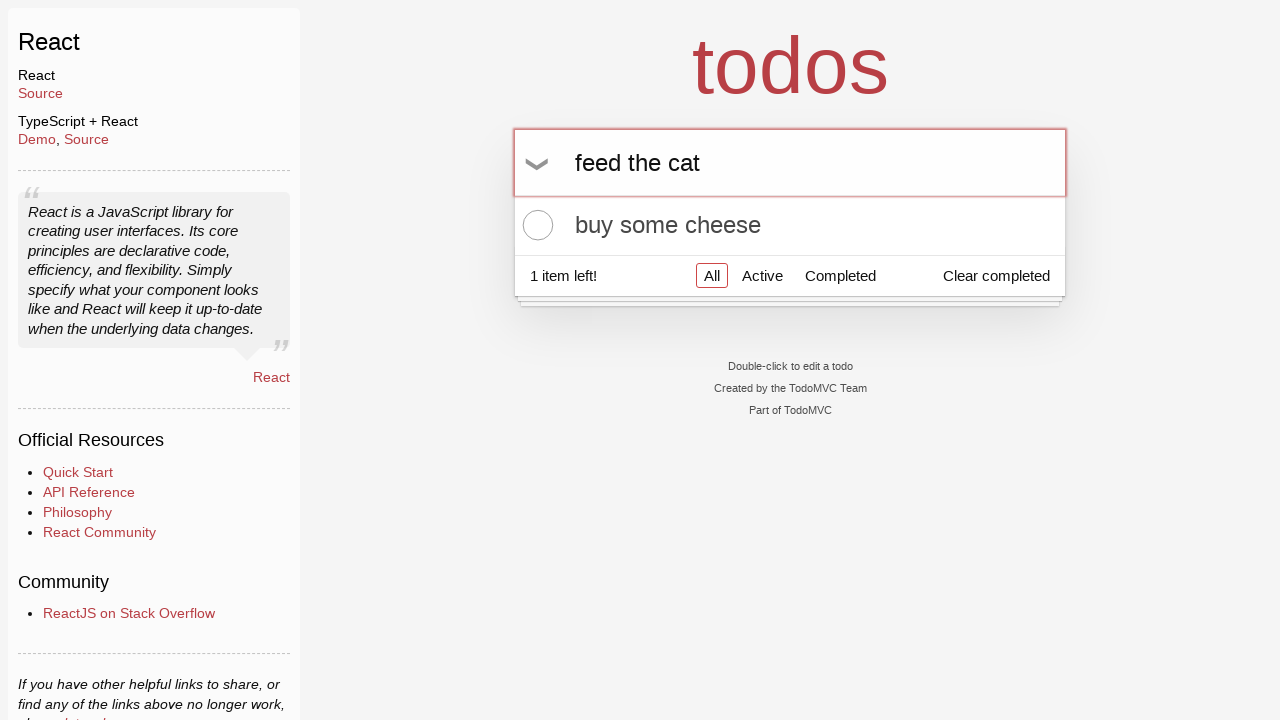

Pressed Enter to create second todo item on .new-todo
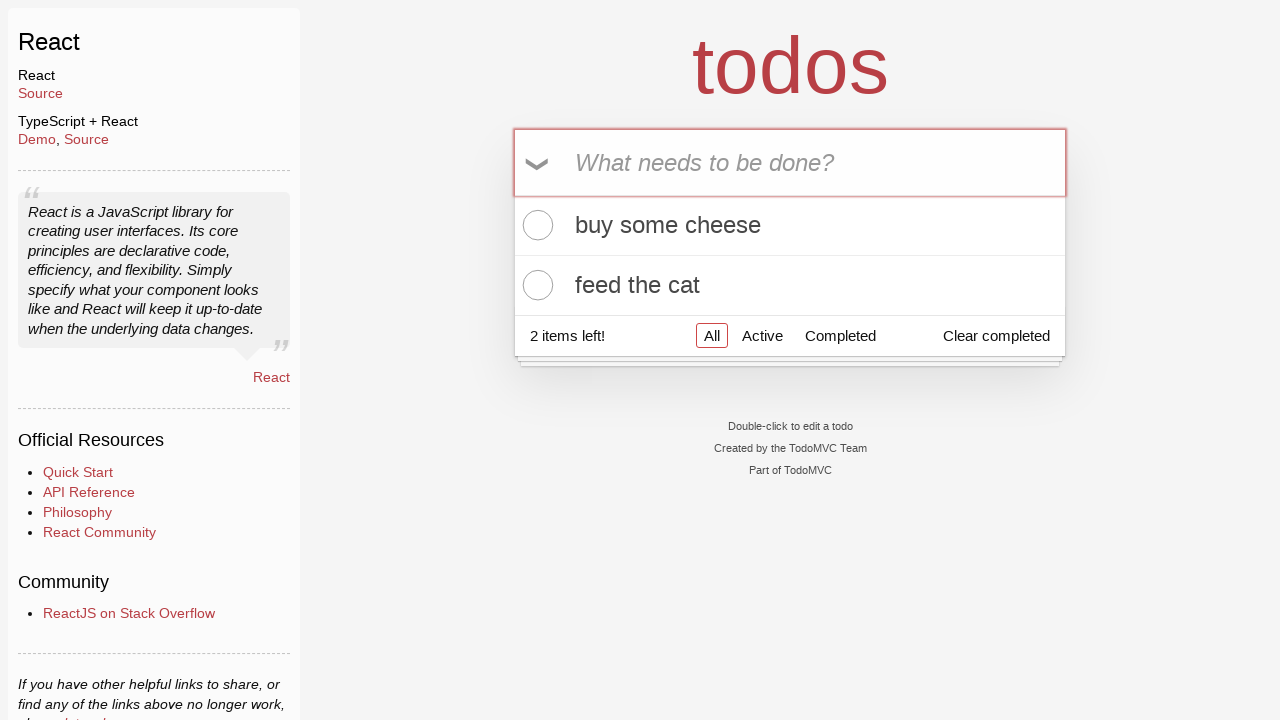

Filled third todo input with 'book a doctors appointment' on .new-todo
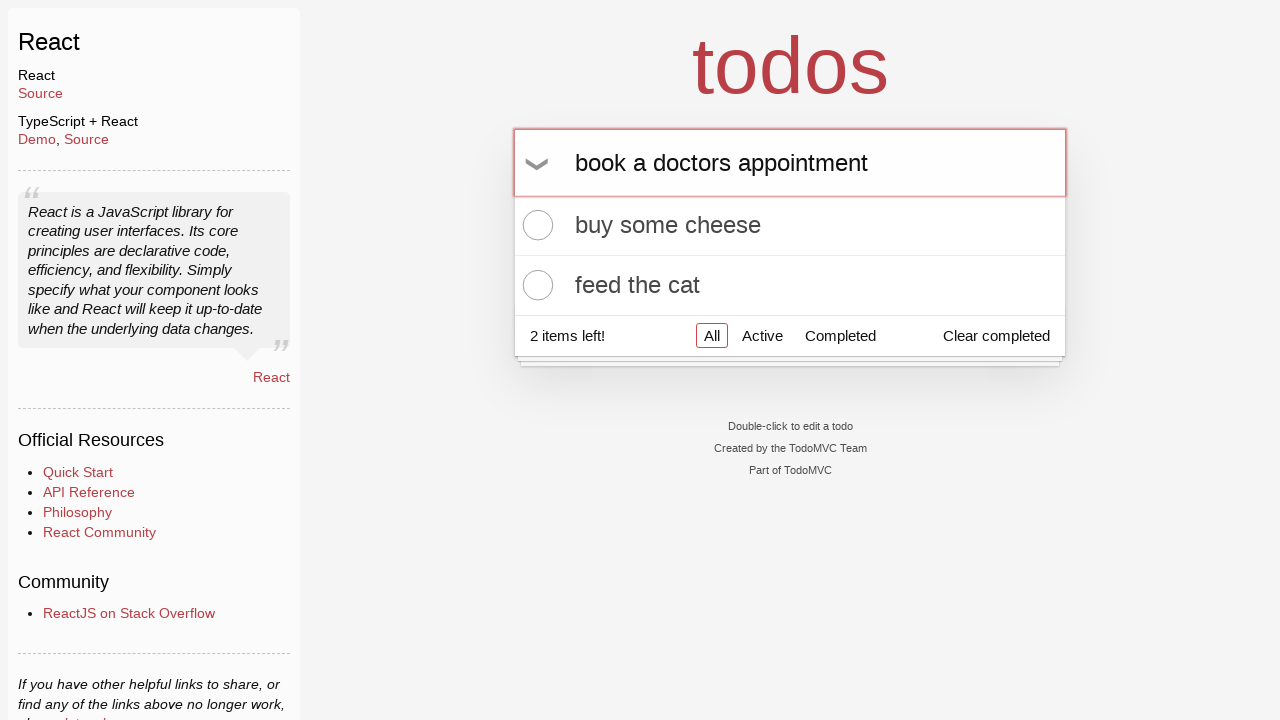

Pressed Enter to create third todo item on .new-todo
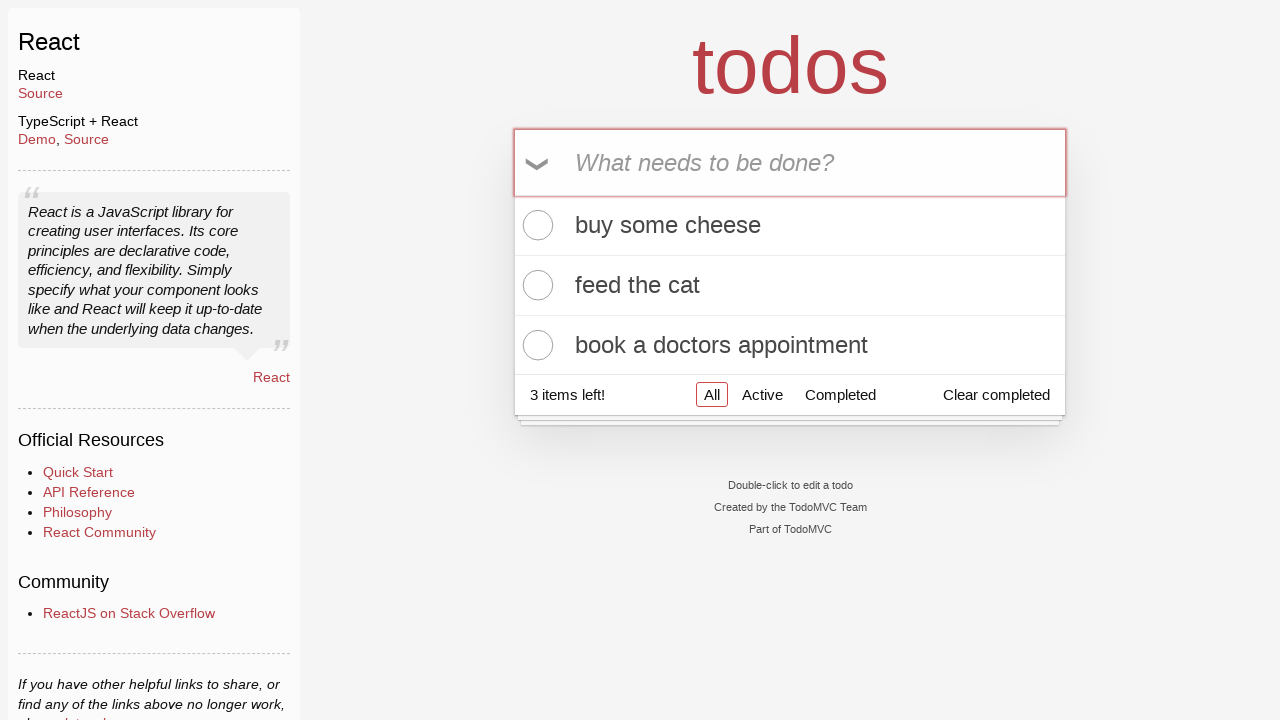

Marked second todo item as completed at (535, 285) on .todo-list li >> nth=1 >> .toggle
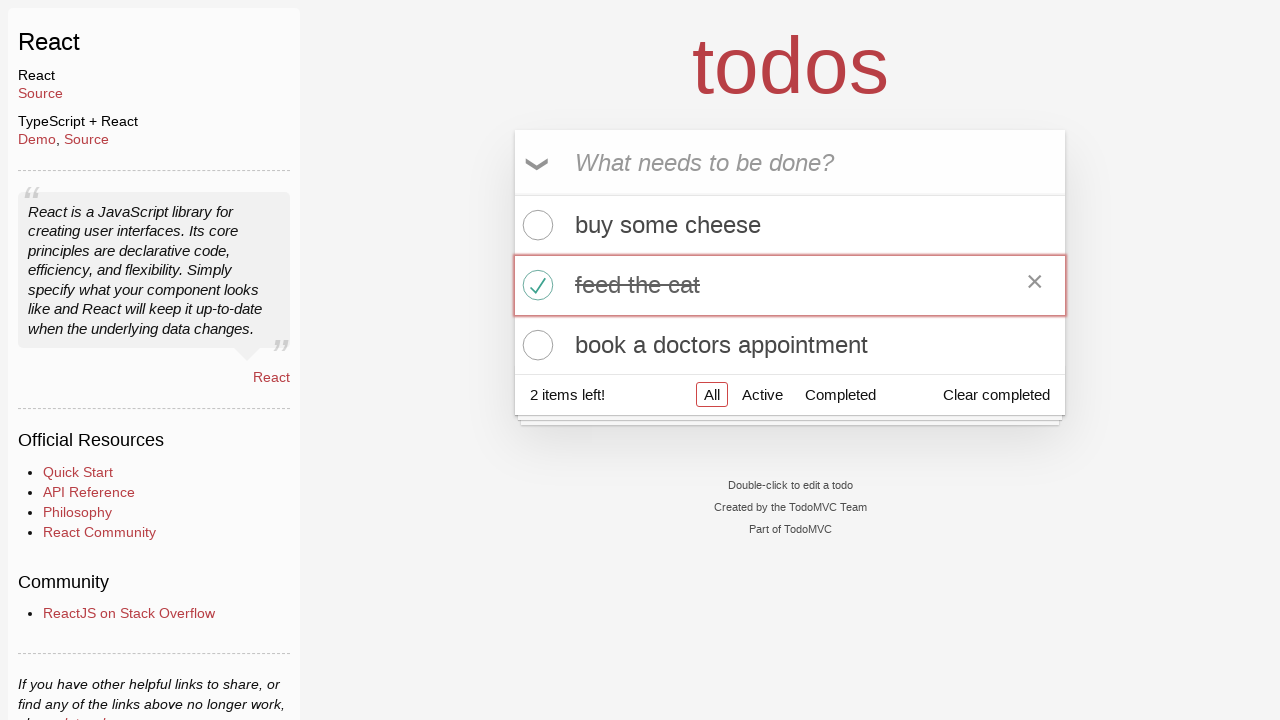

Clicked Active filter to show only active items at (762, 395) on .filters a >> nth=1
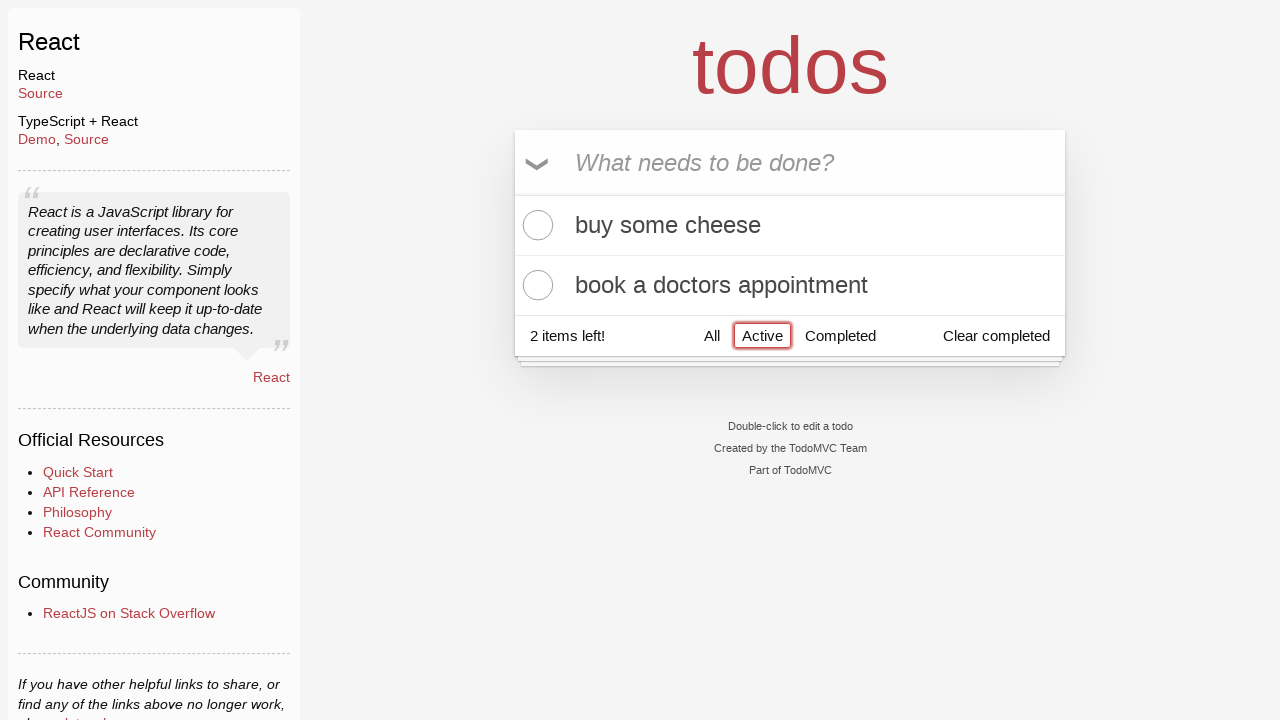

Clicked Completed filter to show only completed items at (840, 335) on .filters a >> nth=2
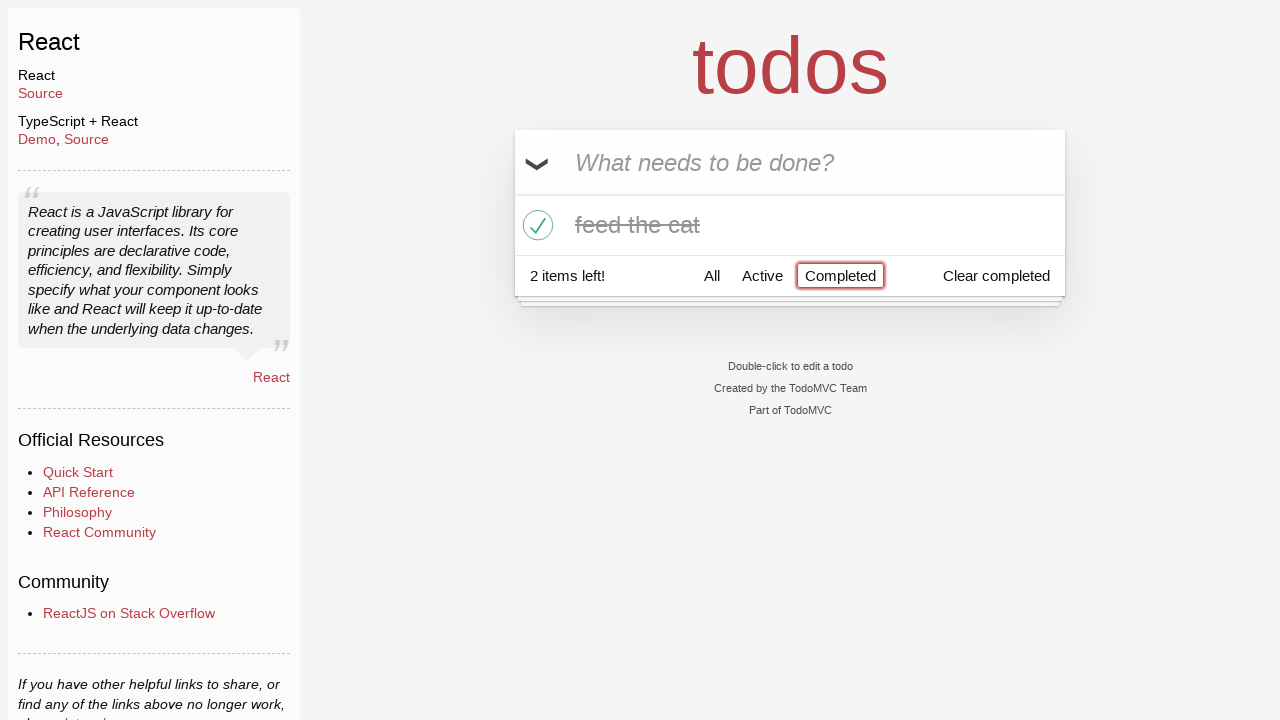

Clicked All filter to display all todo items at (712, 275) on .filters a >> nth=0
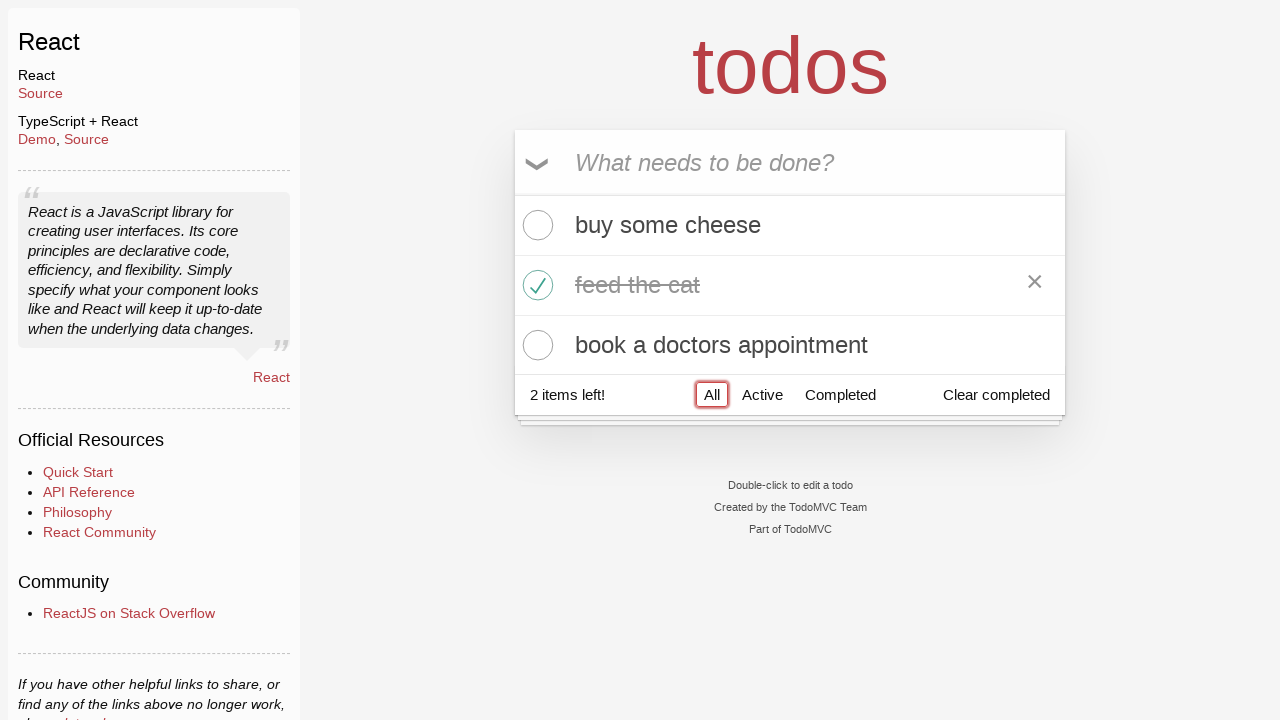

All todo list items have loaded and are visible
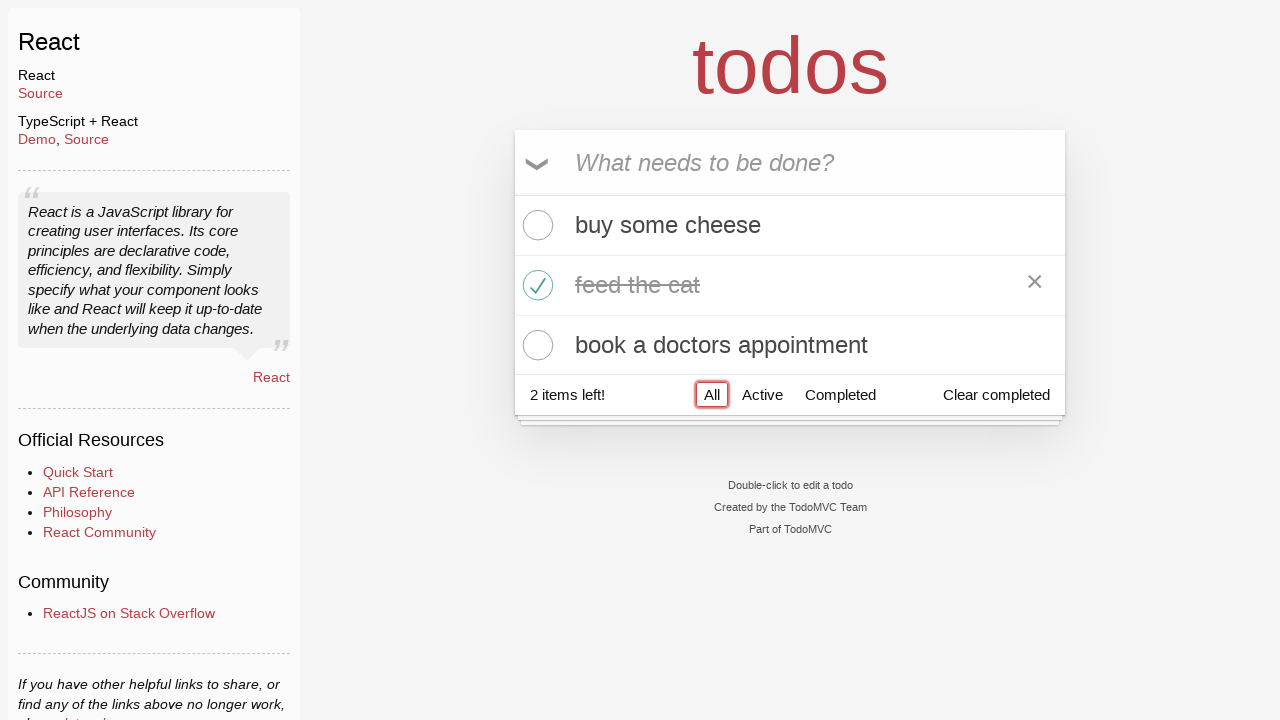

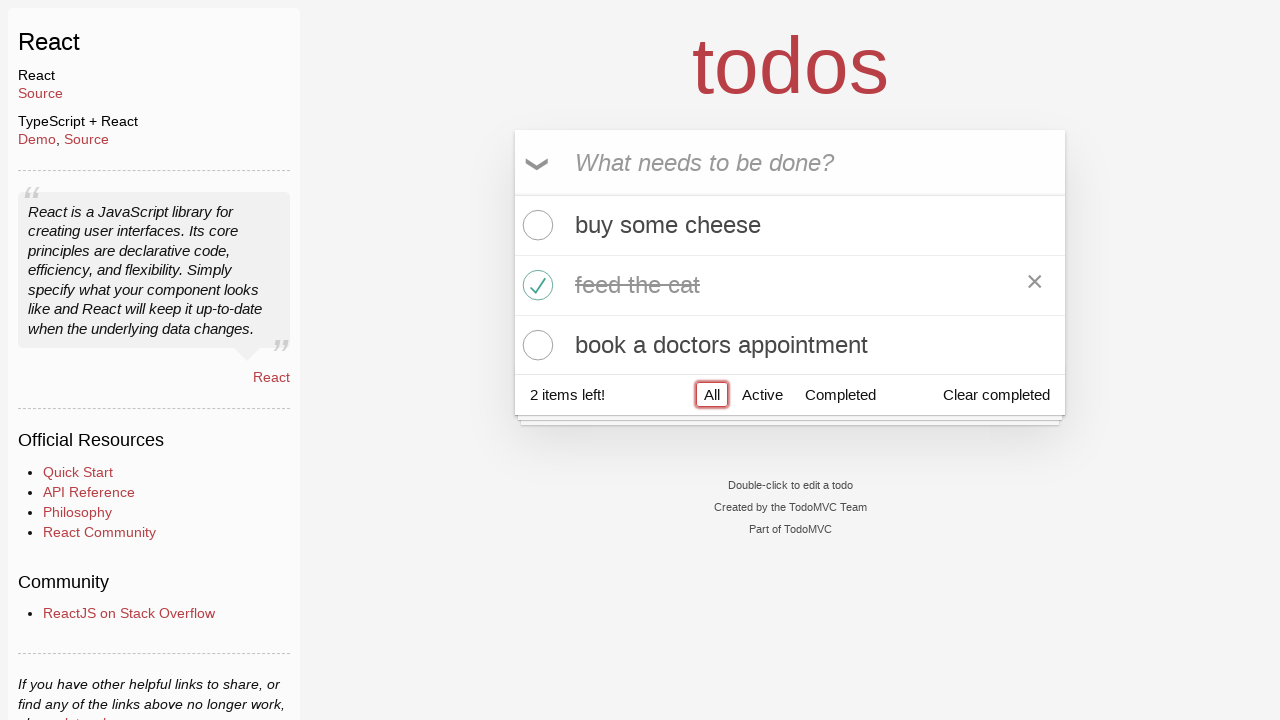